Tests that the todo counter displays the current number of items

Starting URL: https://demo.playwright.dev/todomvc

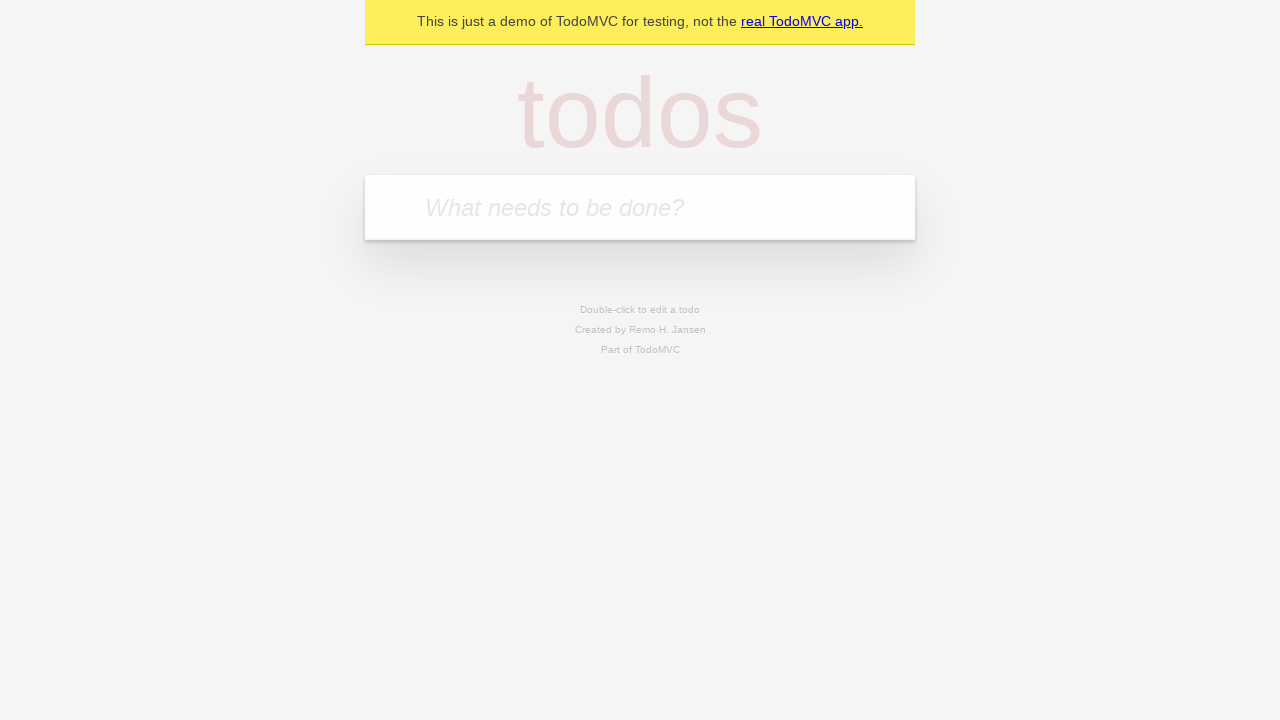

Filled todo input with 'buy some cheese' on internal:attr=[placeholder="What needs to be done?"i]
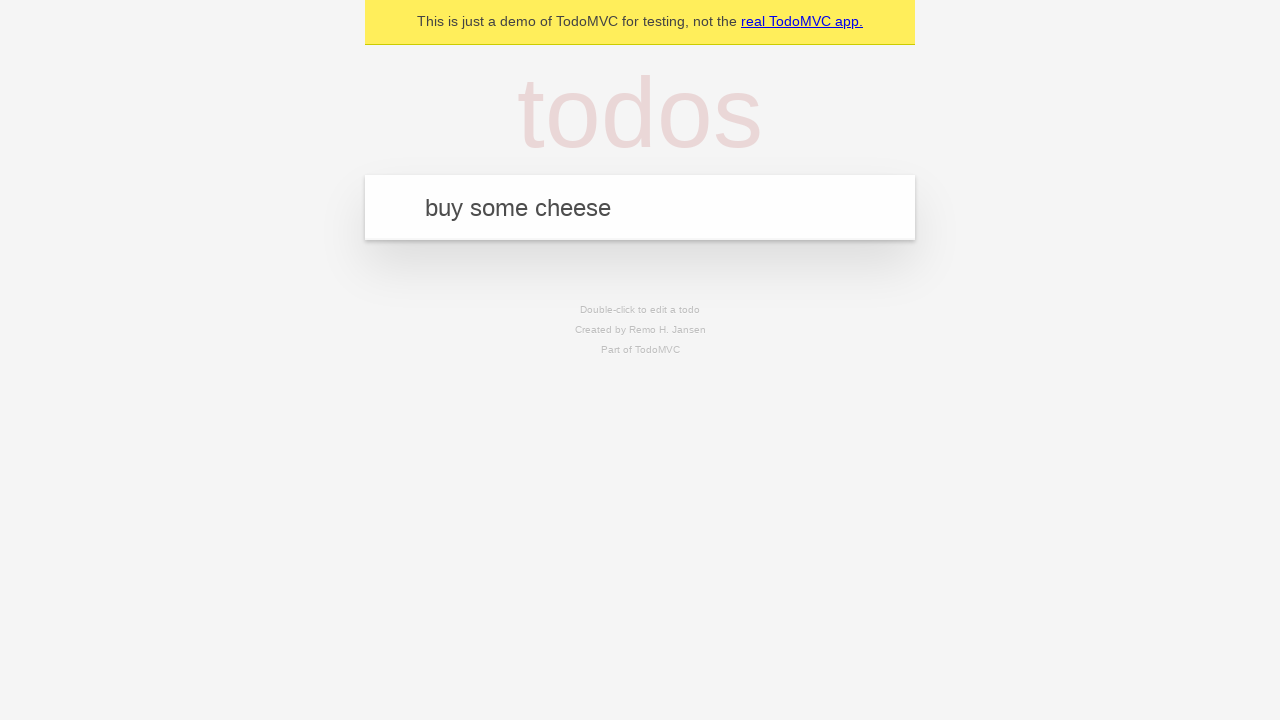

Pressed Enter to add first todo item on internal:attr=[placeholder="What needs to be done?"i]
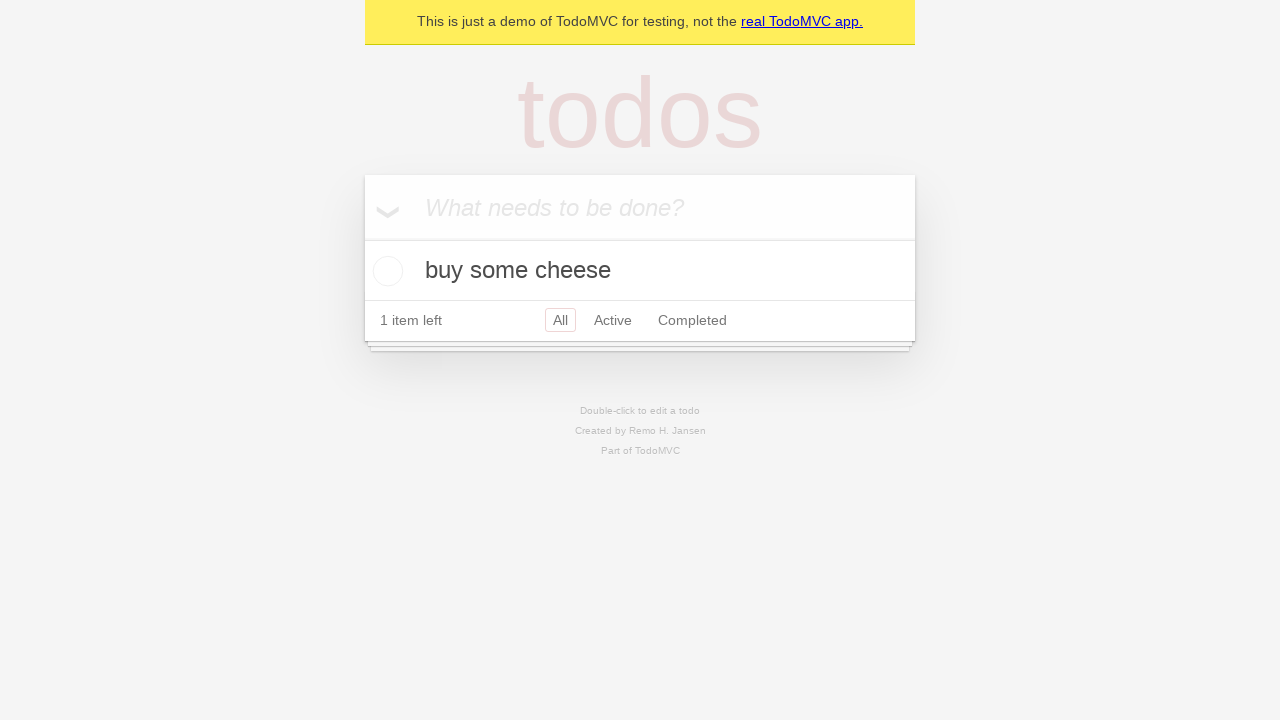

Todo counter element appeared after adding first item
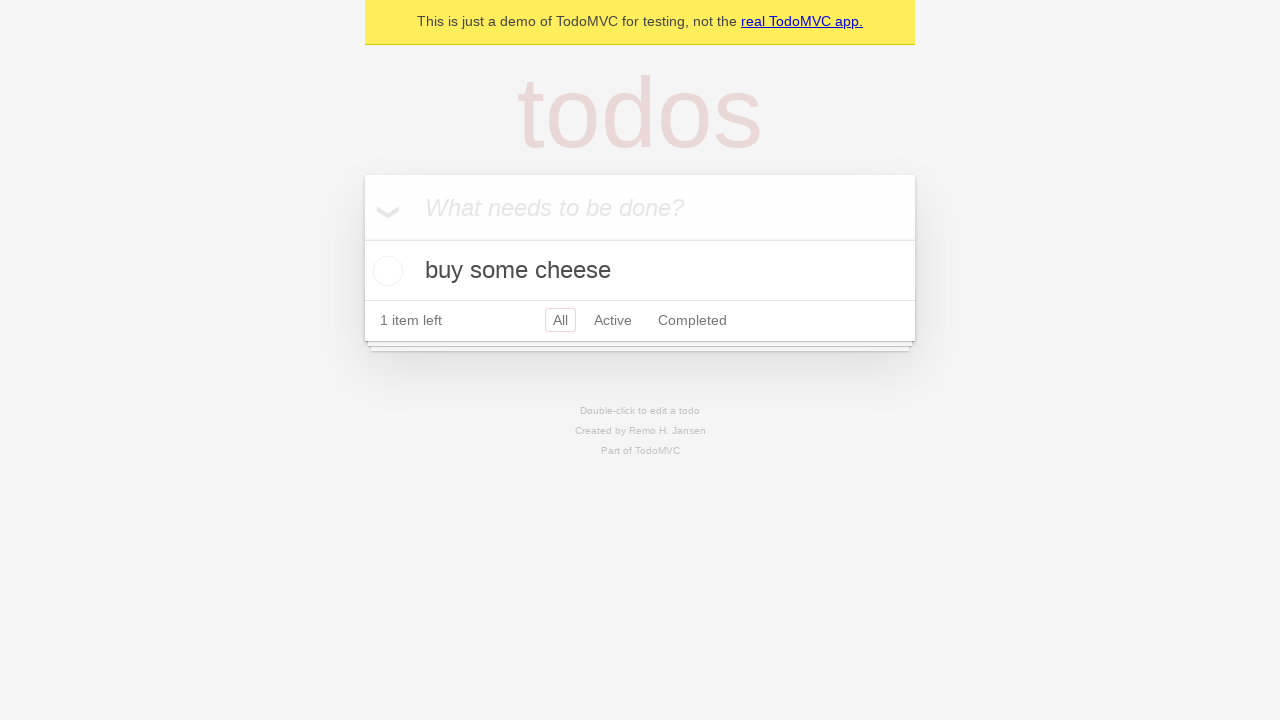

Filled todo input with 'feed the cat' on internal:attr=[placeholder="What needs to be done?"i]
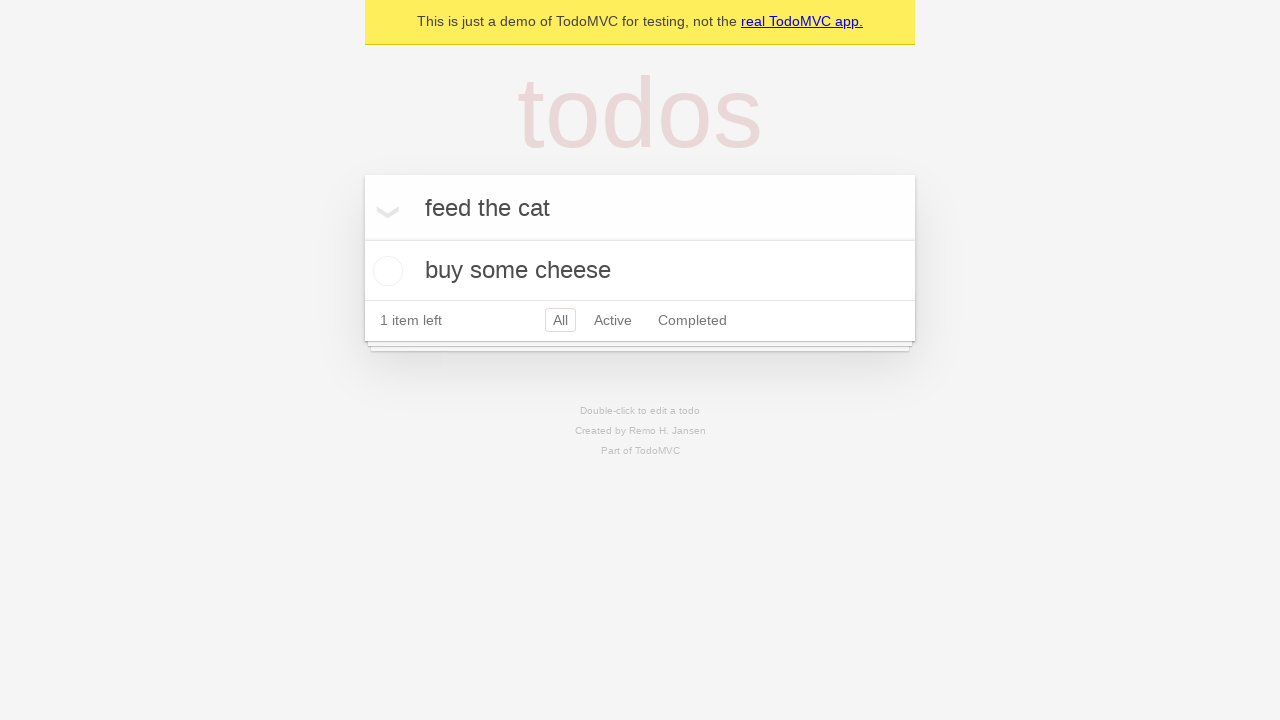

Pressed Enter to add second todo item on internal:attr=[placeholder="What needs to be done?"i]
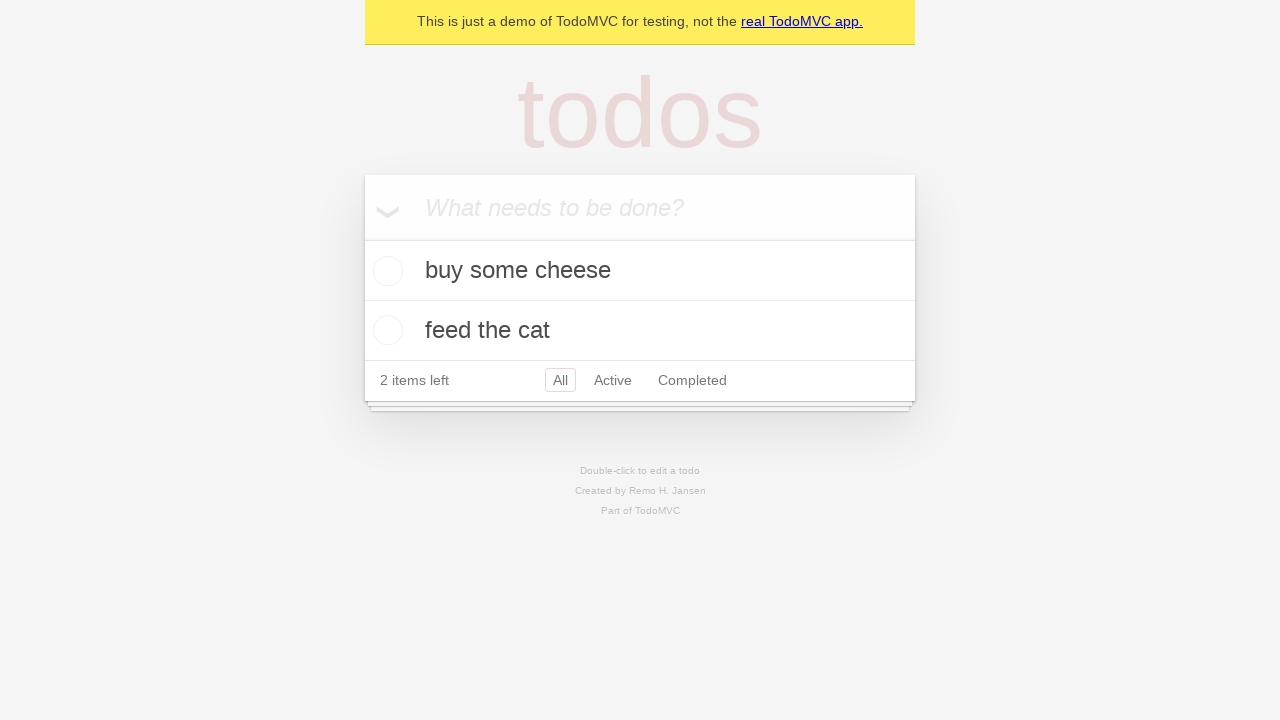

Todo counter updated to show 2 items
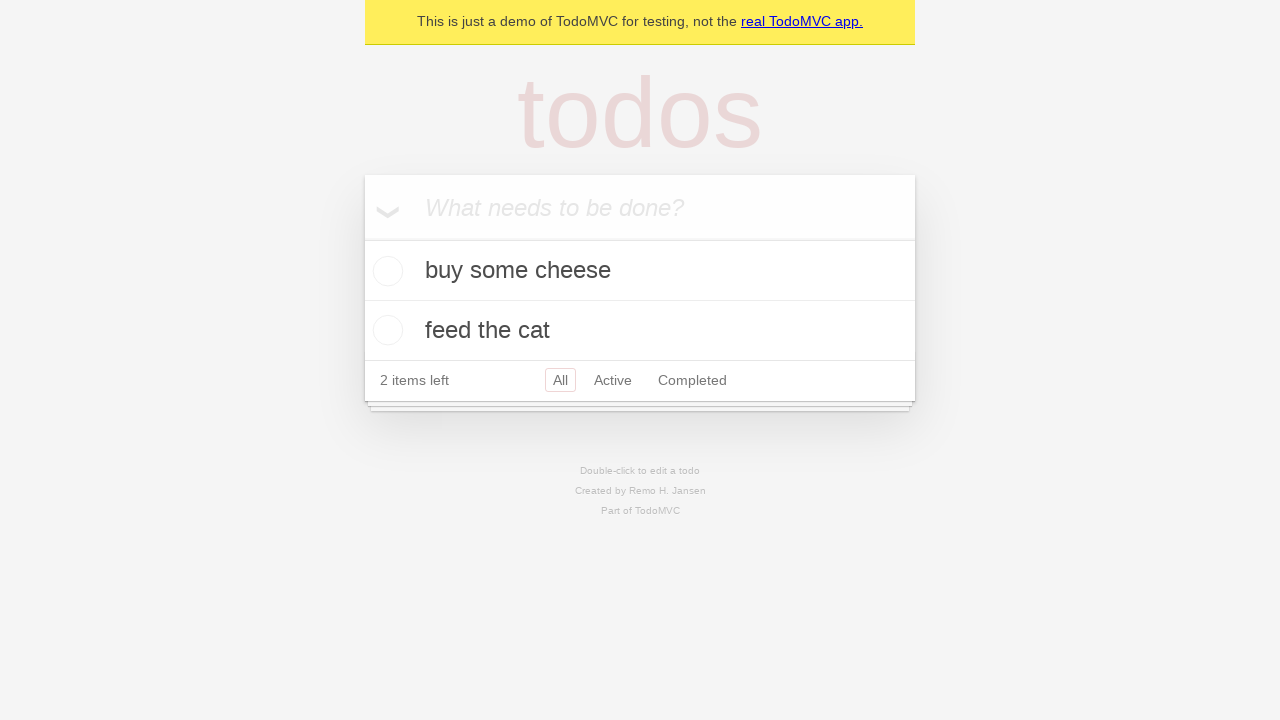

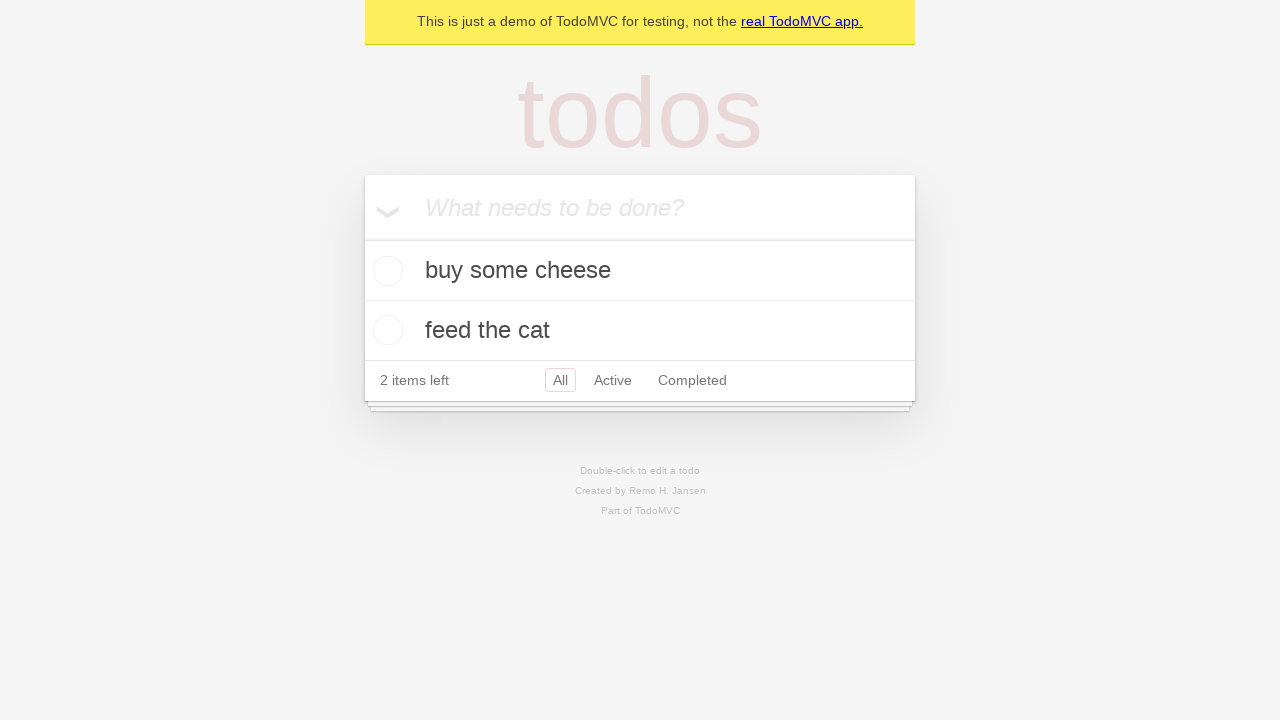